Tests handling a prompt dialog by dismissing it (clicking Cancel) without entering any value

Starting URL: http://uitestingplayground.com/alerts

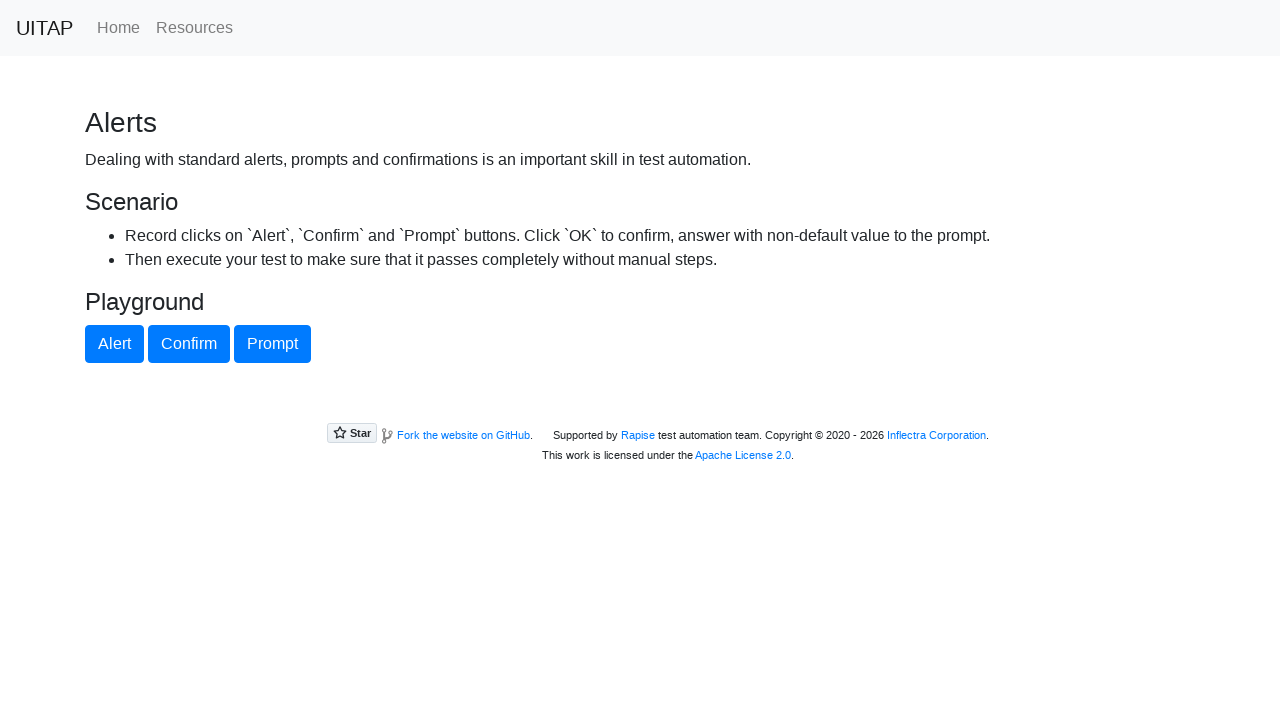

Set up dialog handler to dismiss first prompt and accept any subsequent dialogs
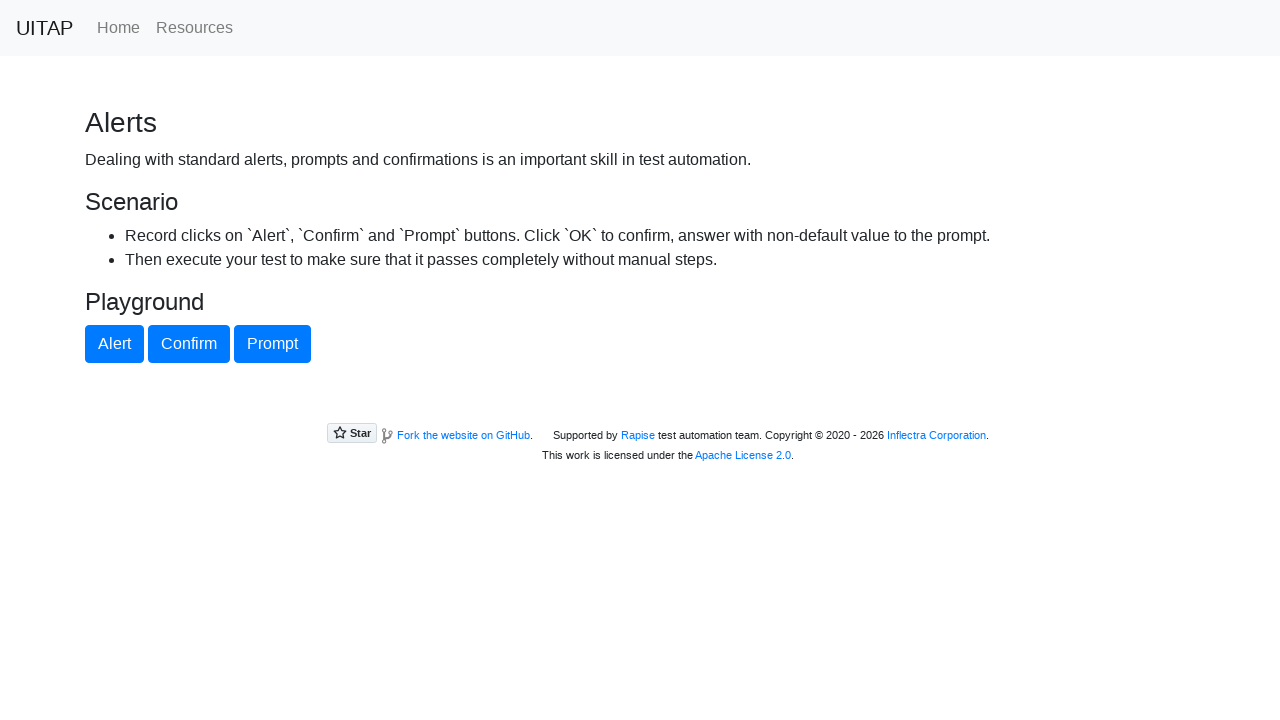

Clicked prompt button to trigger prompt dialog at (272, 344) on #promptButton
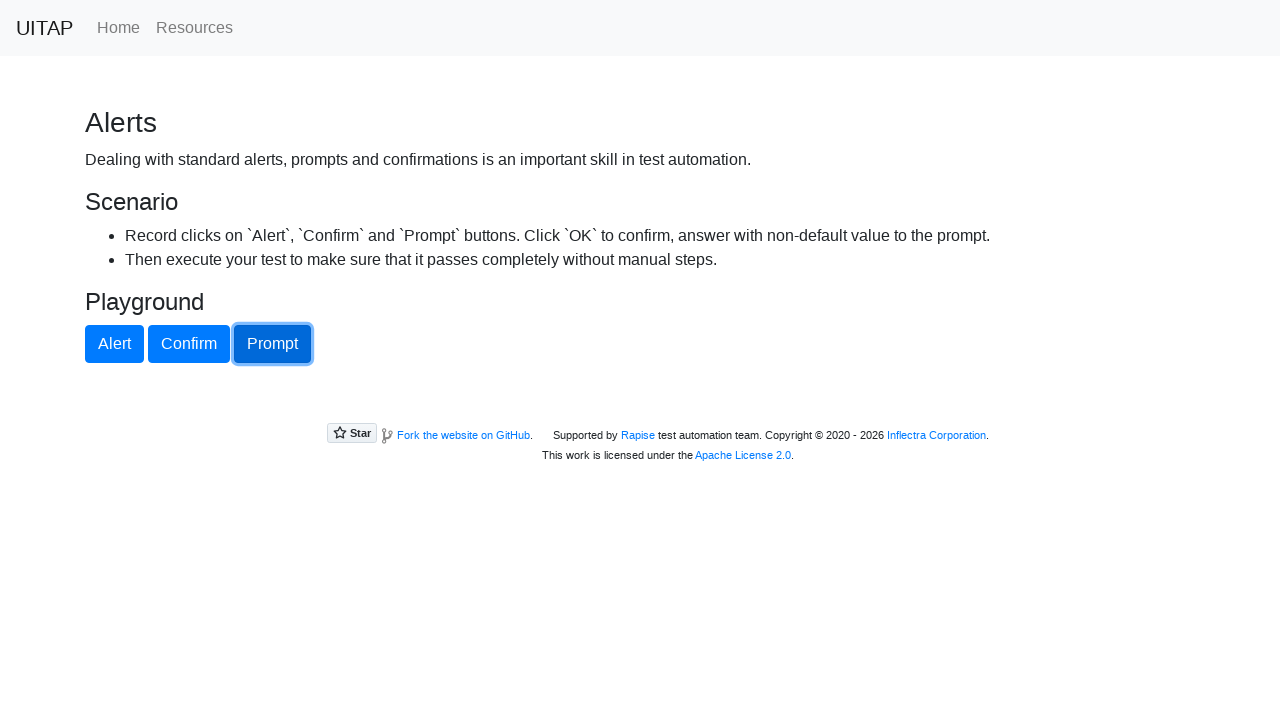

Waited for dialog to be handled
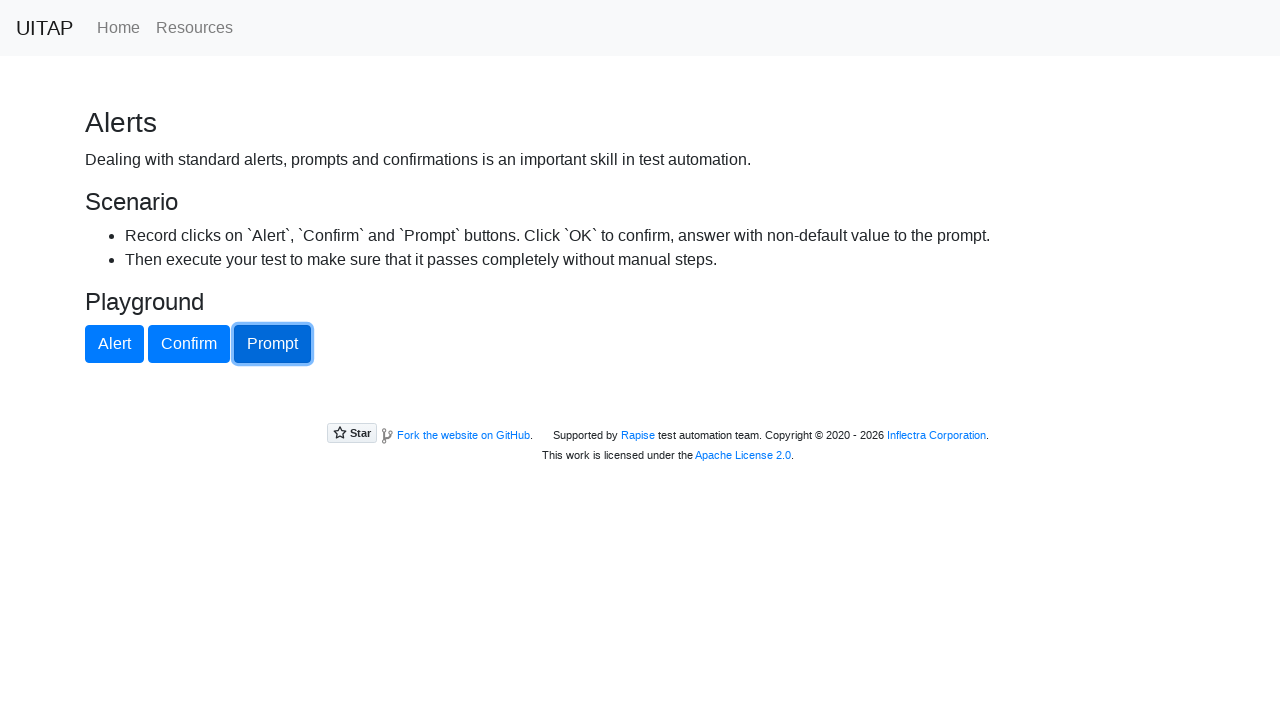

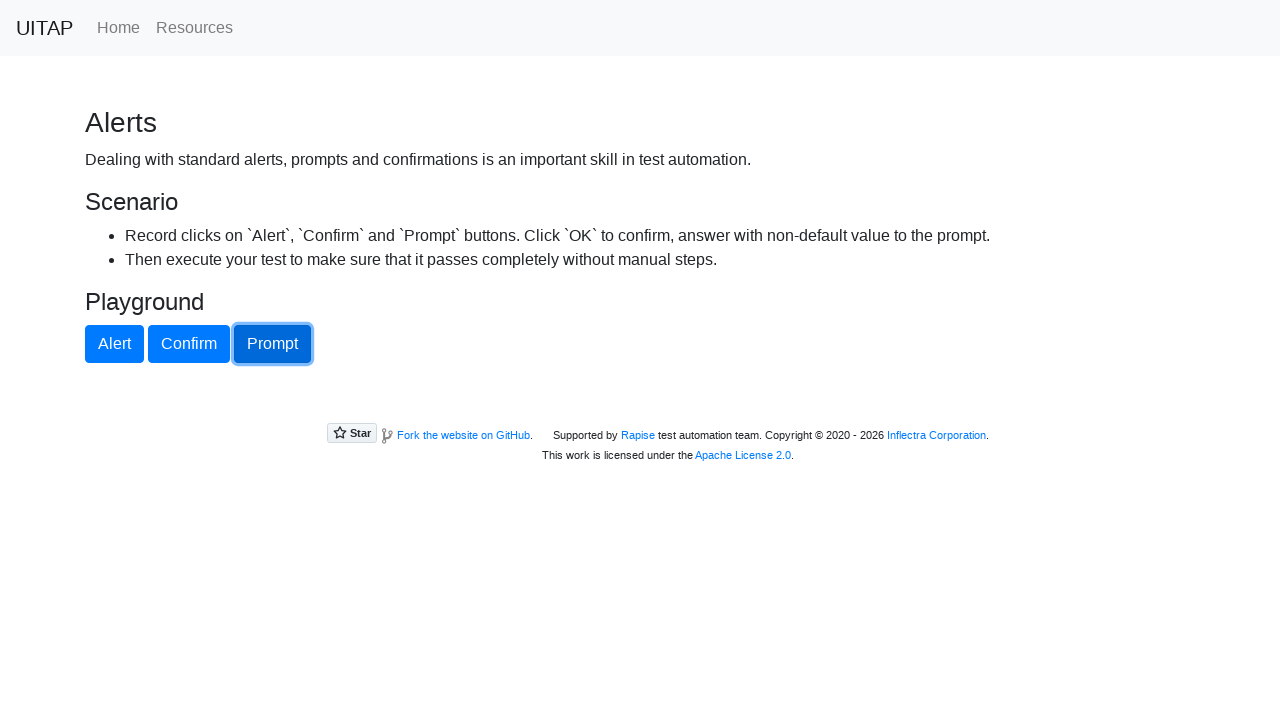